Tests right-click (context click) and double-click interactions on dropdown menu elements

Starting URL: https://bonigarcia.dev/selenium-webdriver-java/dropdown-menu.html

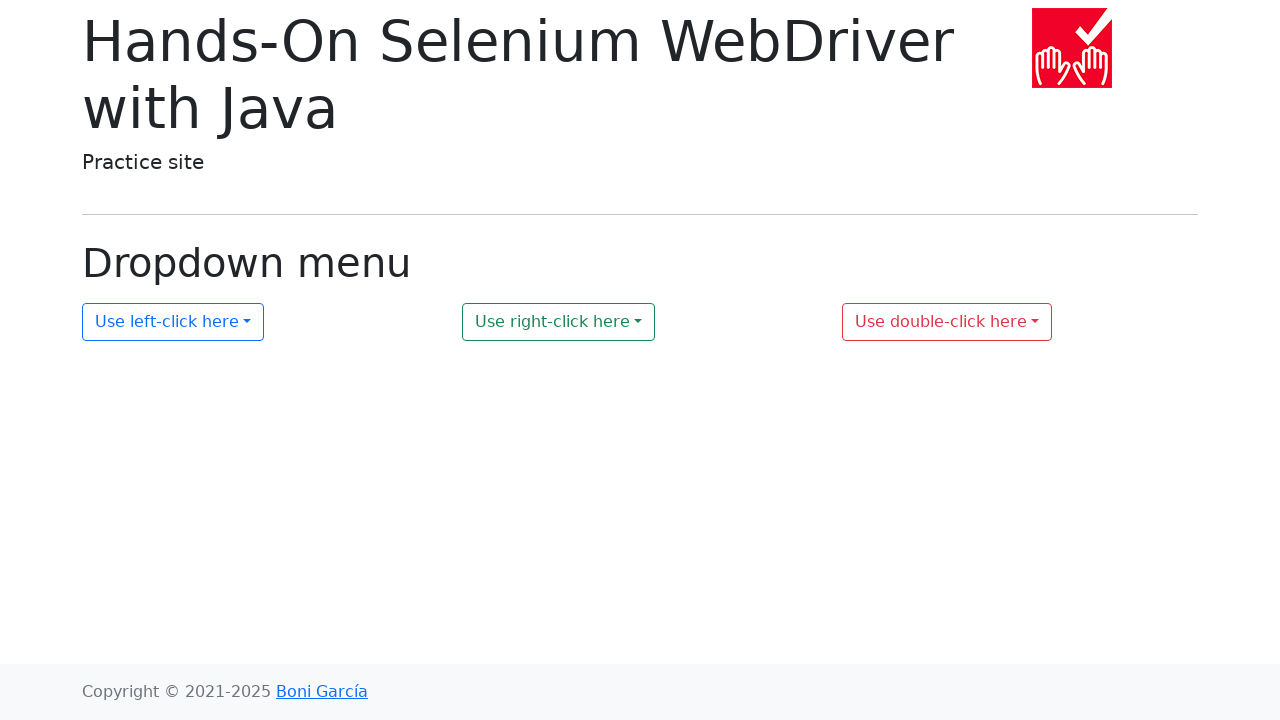

Right-clicked on dropdown 2 element at (559, 322) on #my-dropdown-2
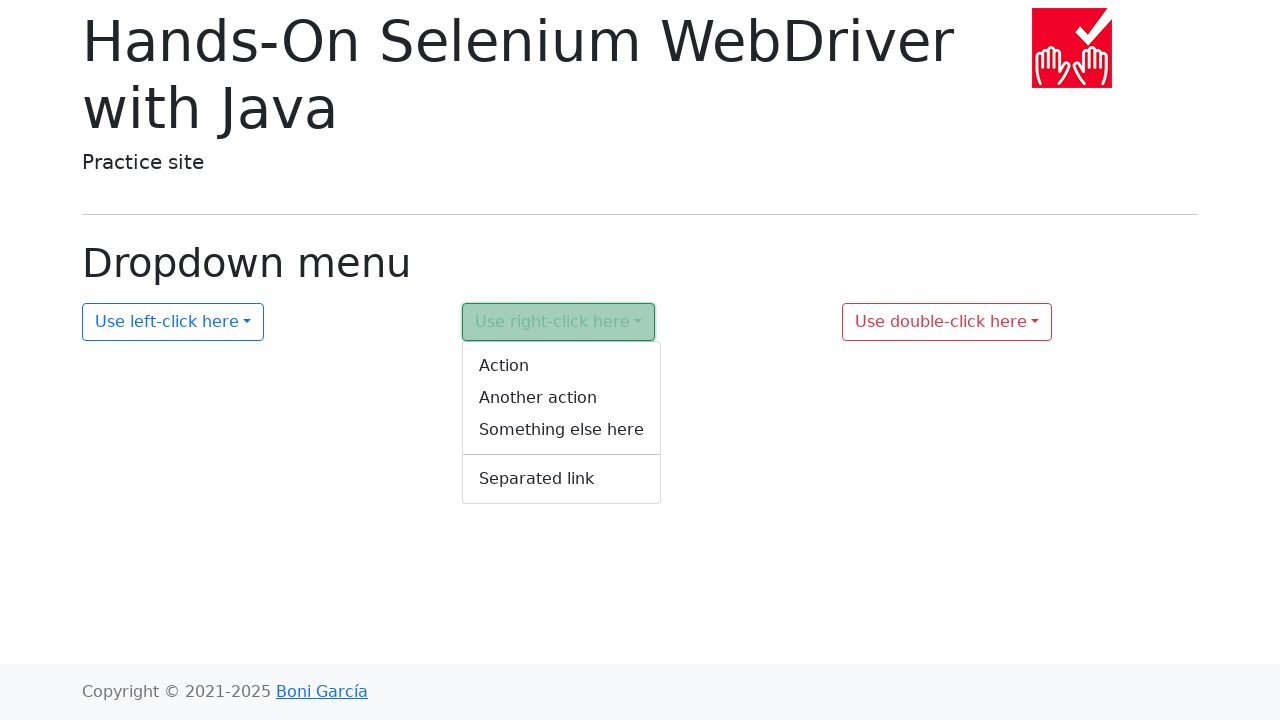

Verified context menu 2 is visible after right-click
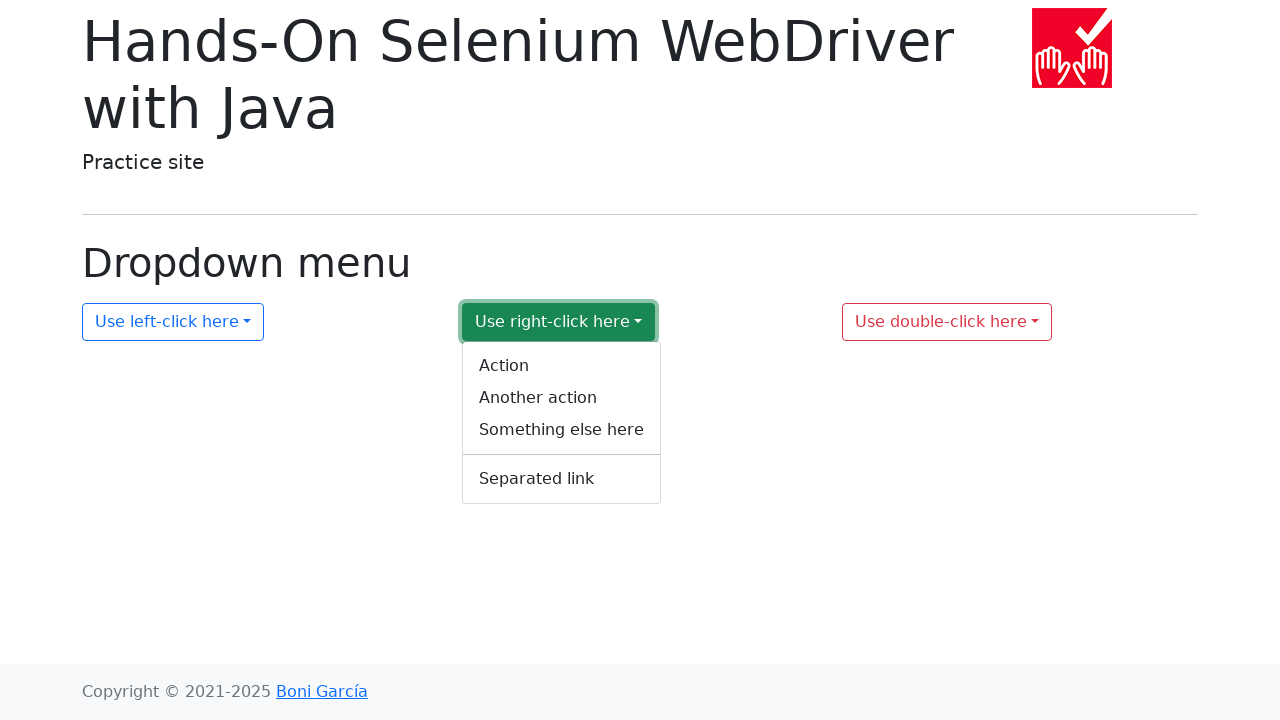

Double-clicked on dropdown 3 element at (947, 322) on #my-dropdown-3
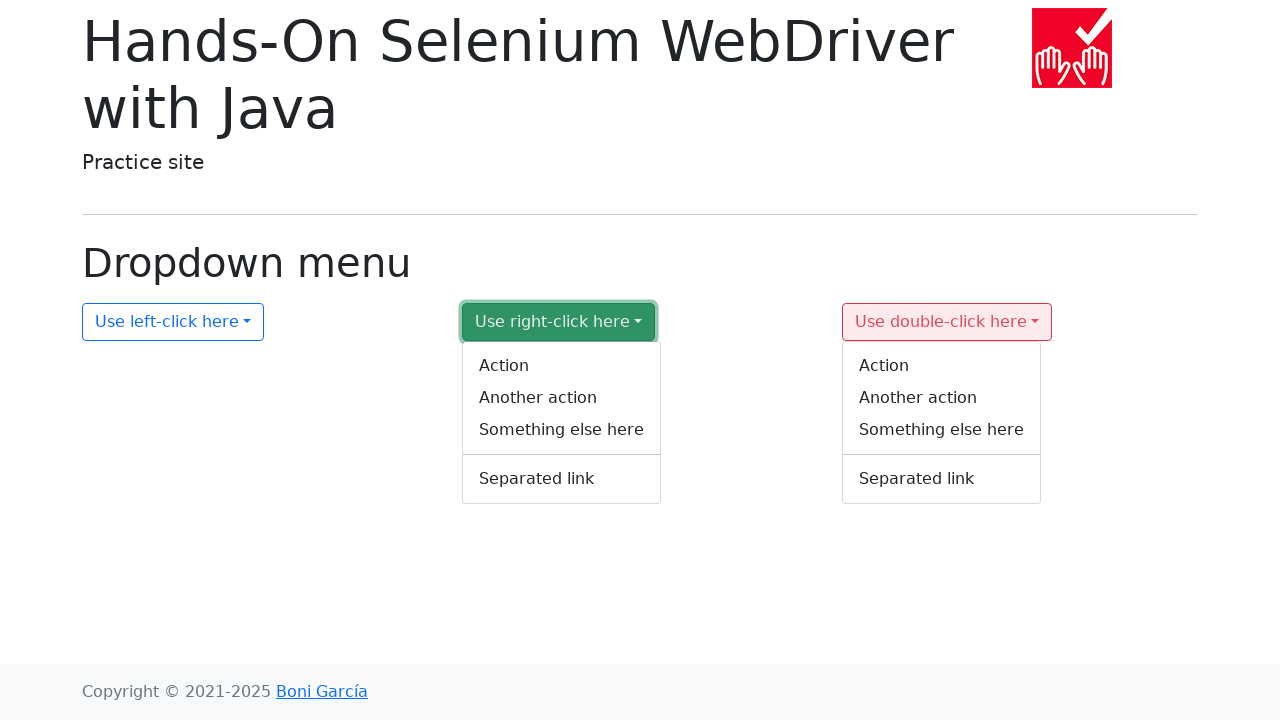

Verified context menu 3 is visible after double-click
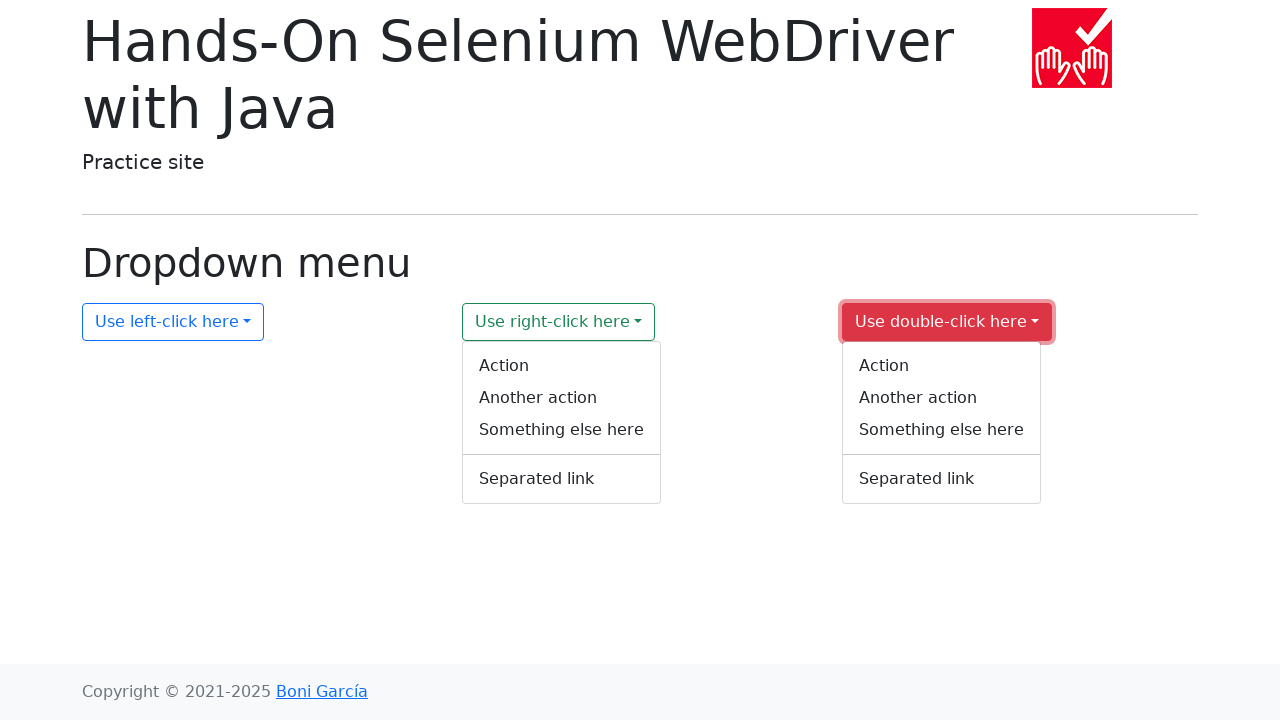

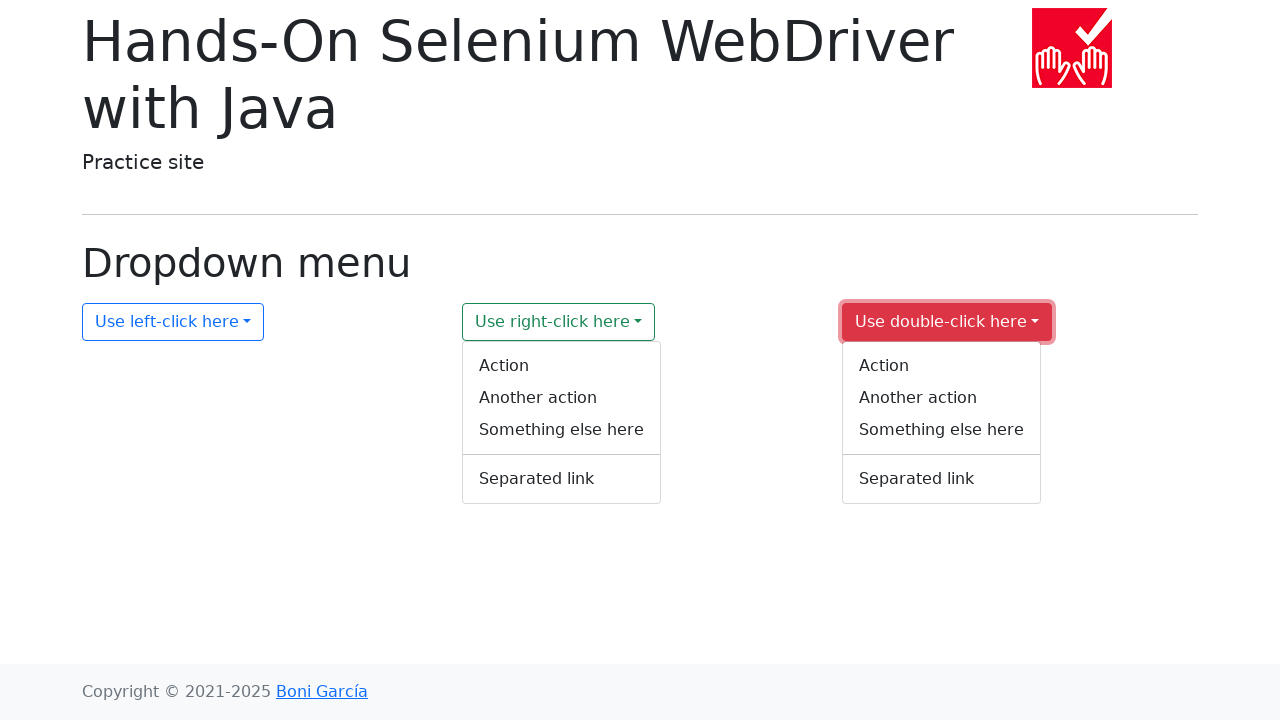